Tests opting out of A/B tests by adding an Optimizely opt-out cookie before visiting the A/B test page

Starting URL: http://the-internet.herokuapp.com

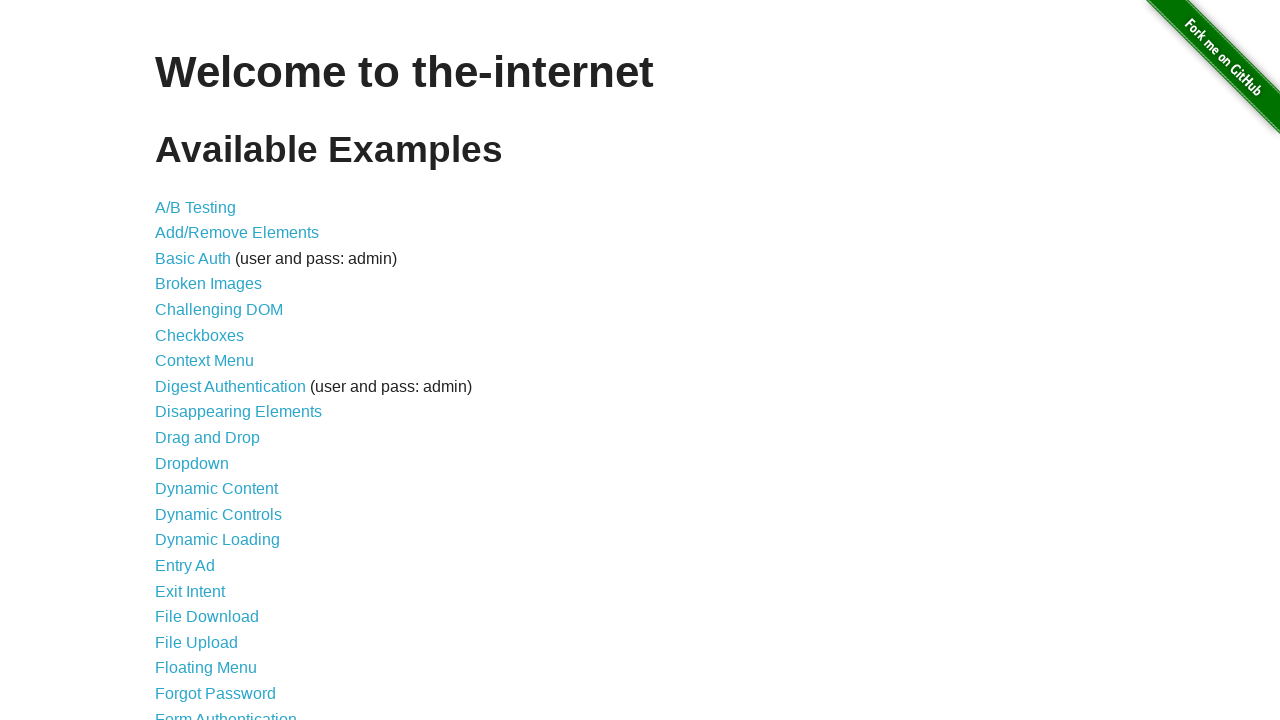

Added Optimizely opt-out cookie to context
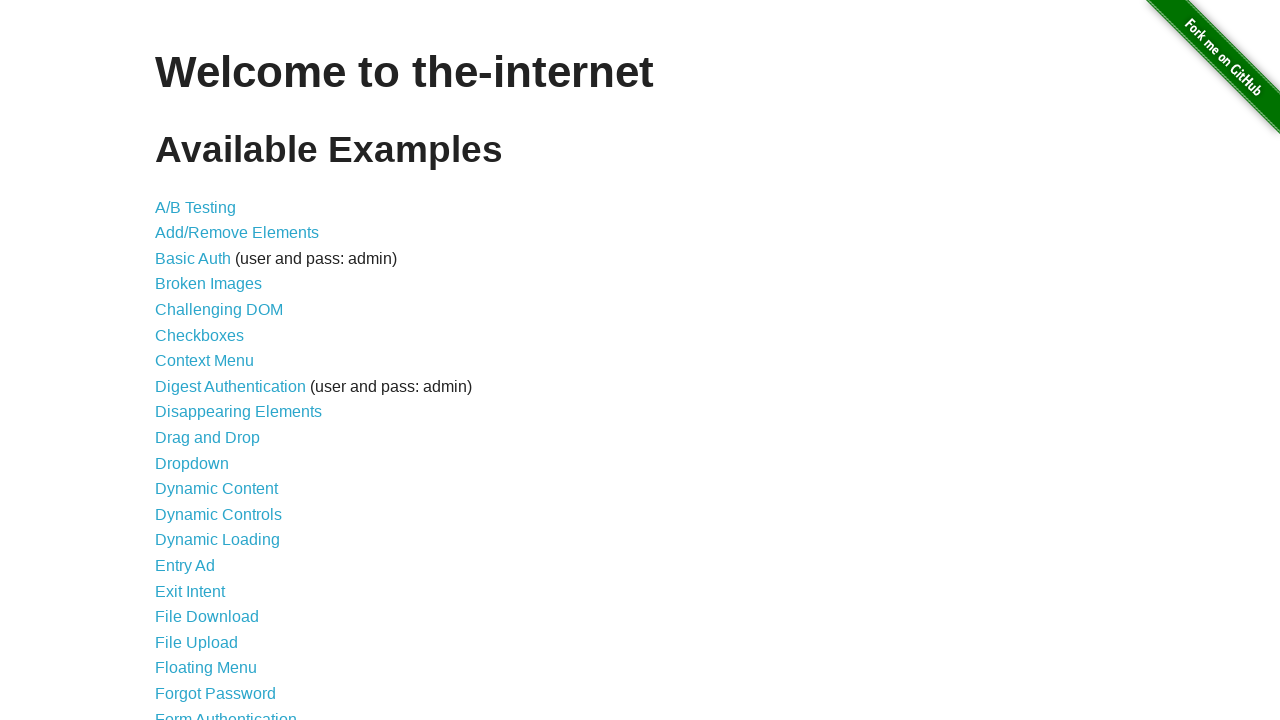

Navigated to A/B test page
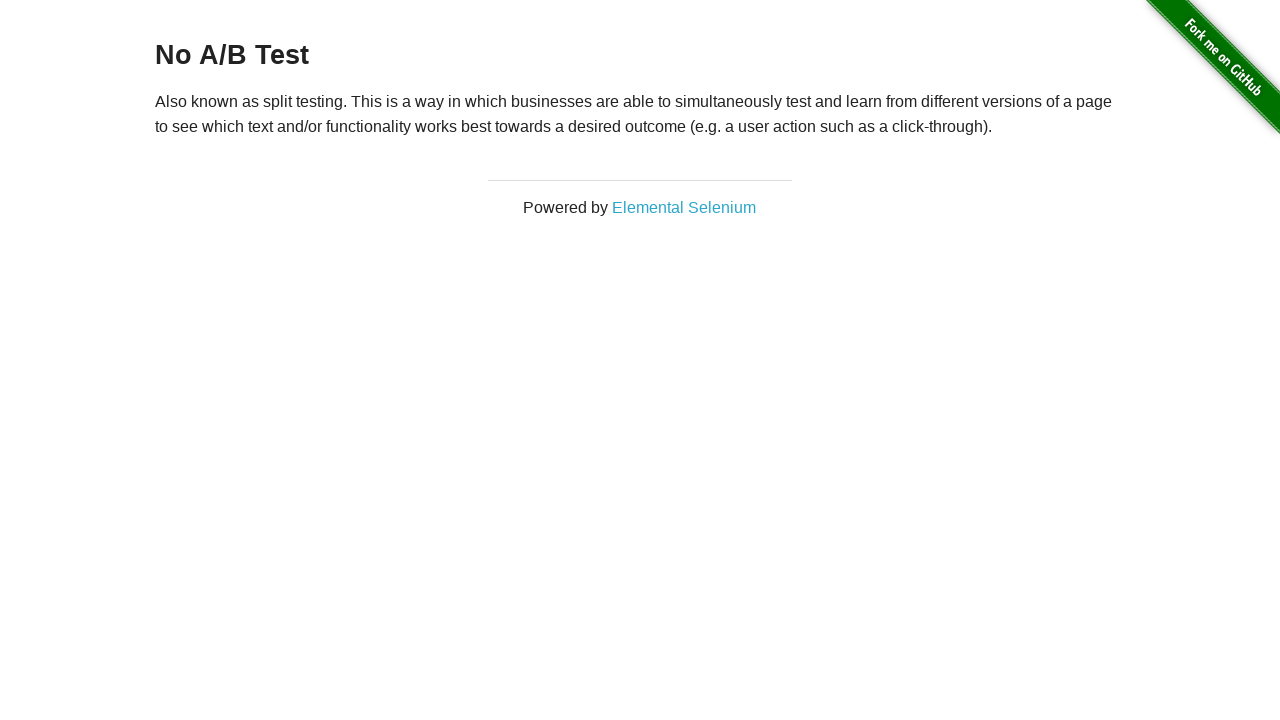

Retrieved heading text from page
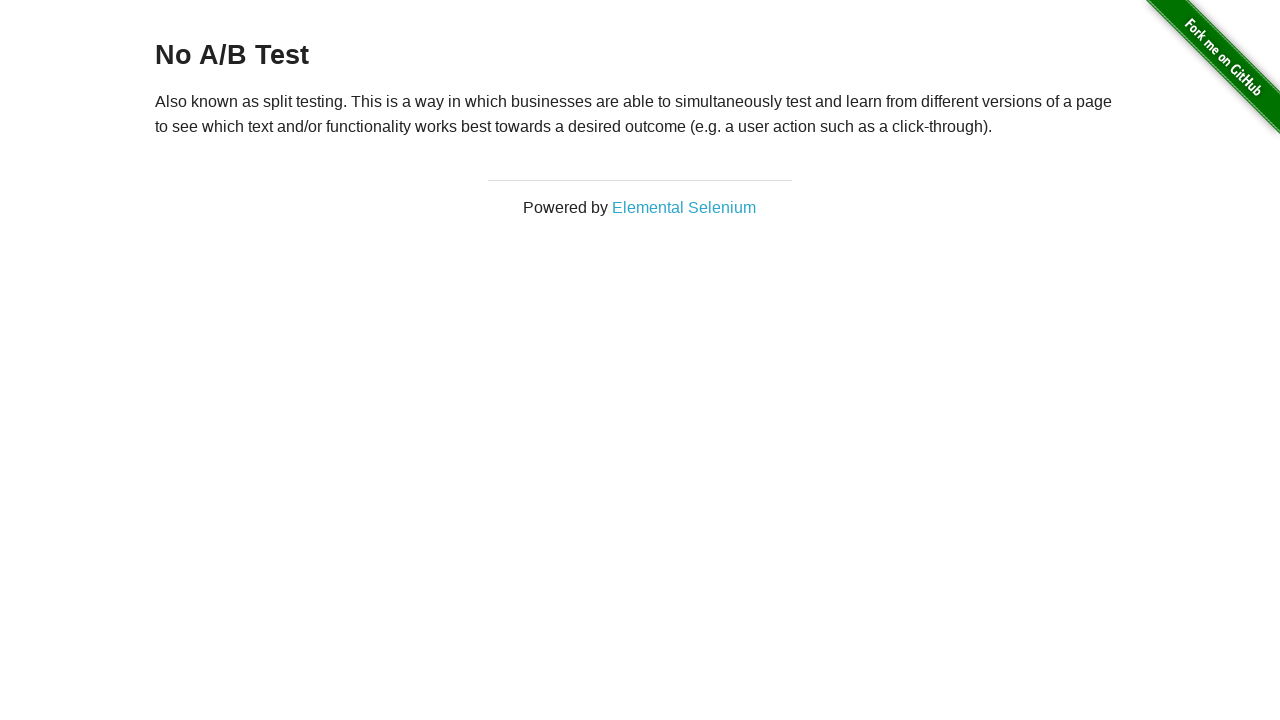

Verified heading text is 'No A/B Test' - opt-out cookie is working
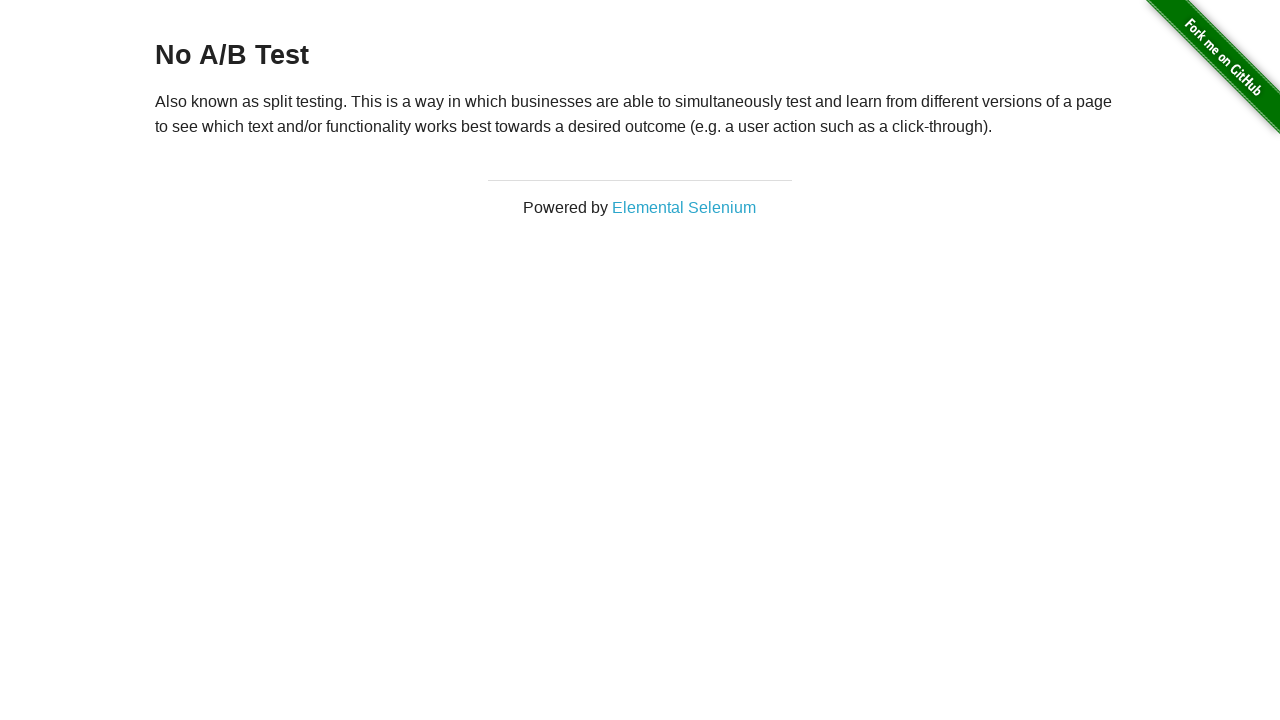

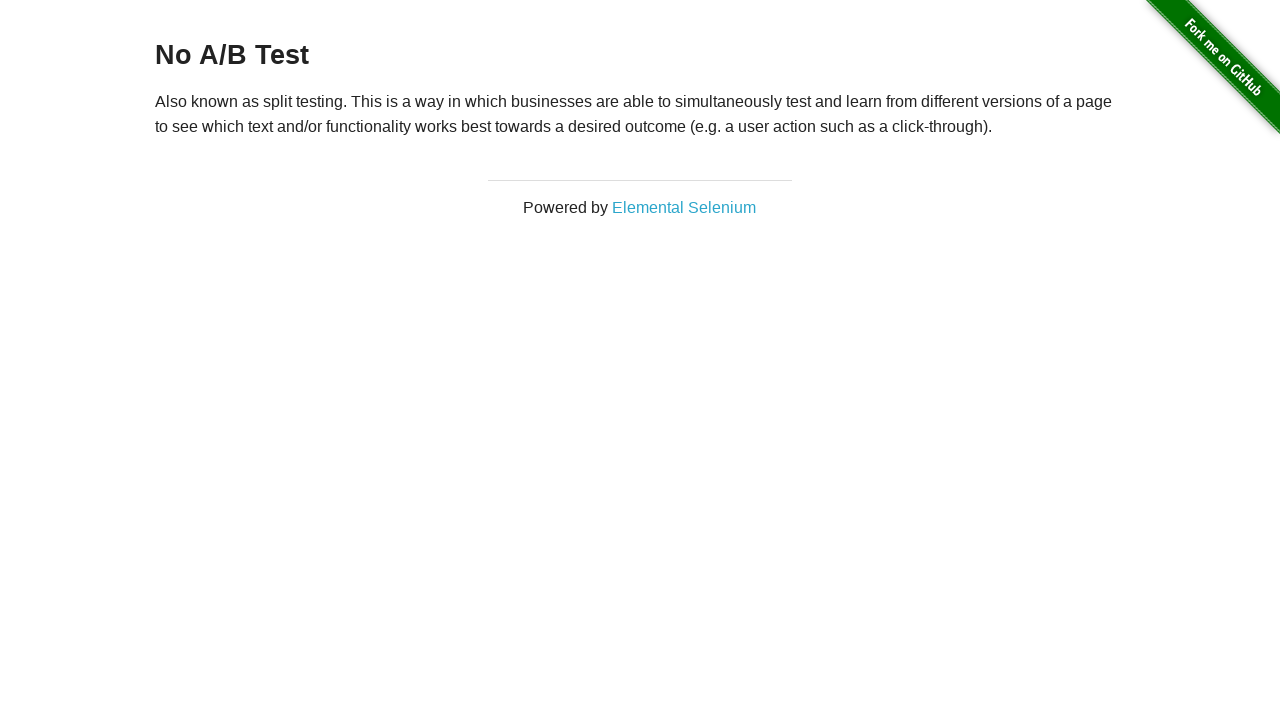